Tests adding specific grocery items (Cucumber, Brocolli, Beetroot) to cart on a practice e-commerce site by iterating through products and clicking "Add to cart" for matching items

Starting URL: https://rahulshettyacademy.com/seleniumPractise/

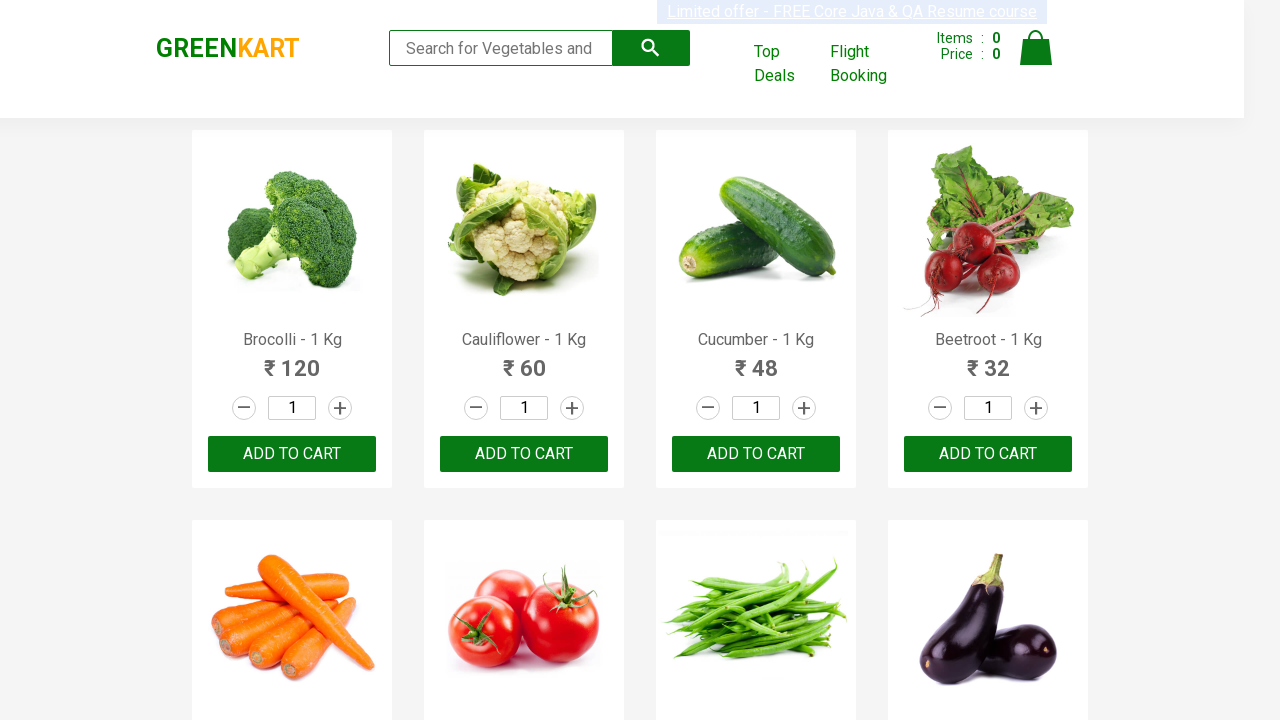

Waited for product names to load on the page
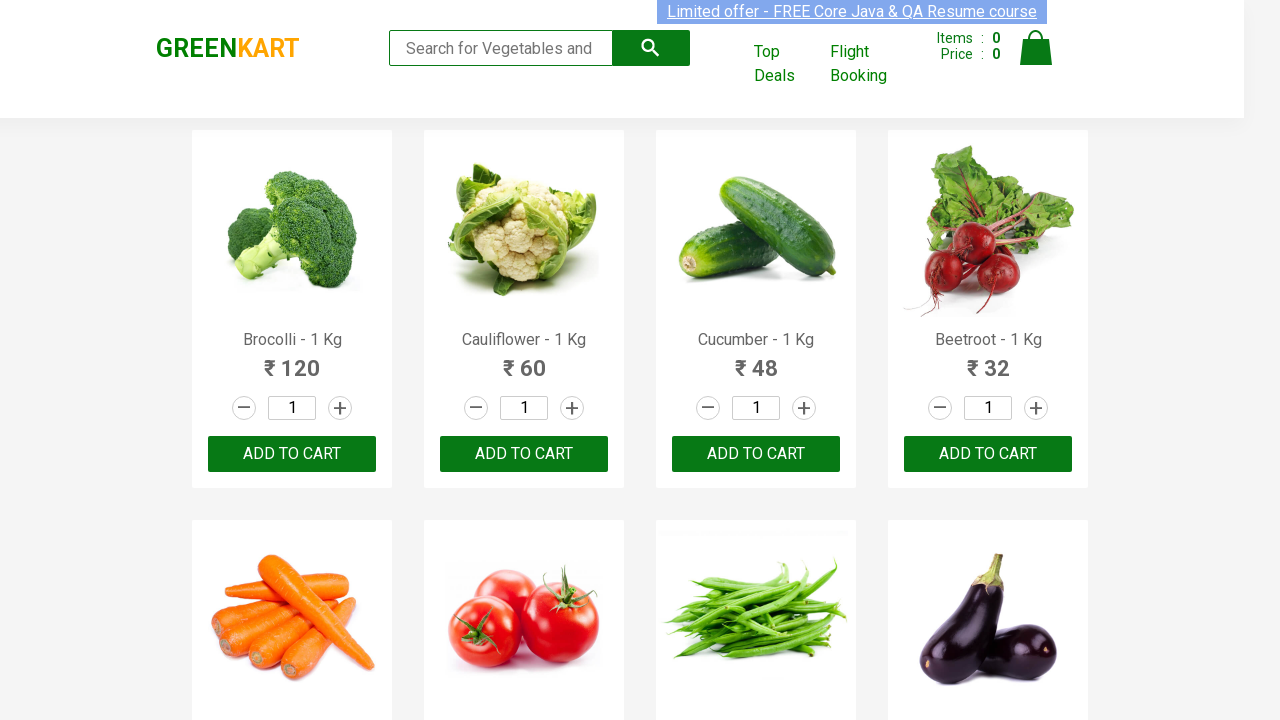

Initialized shopping list with Cucumber, Brocolli, and Beetroot
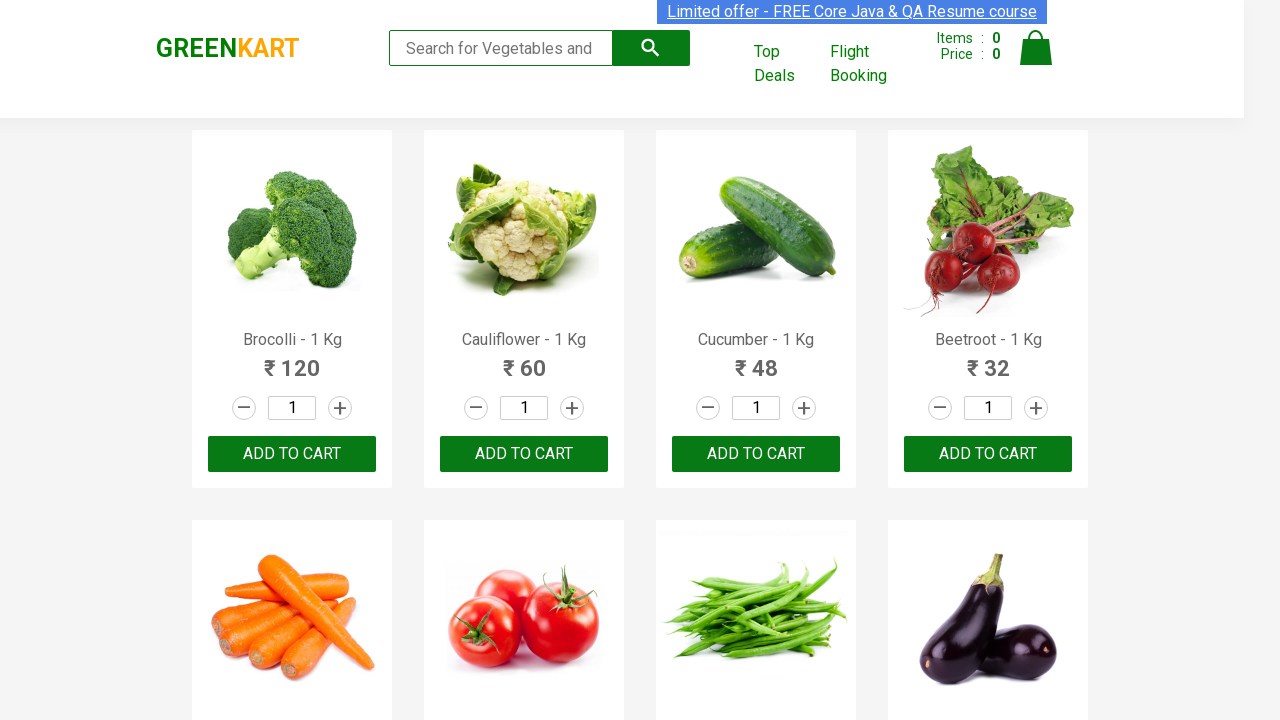

Retrieved all product elements from the page
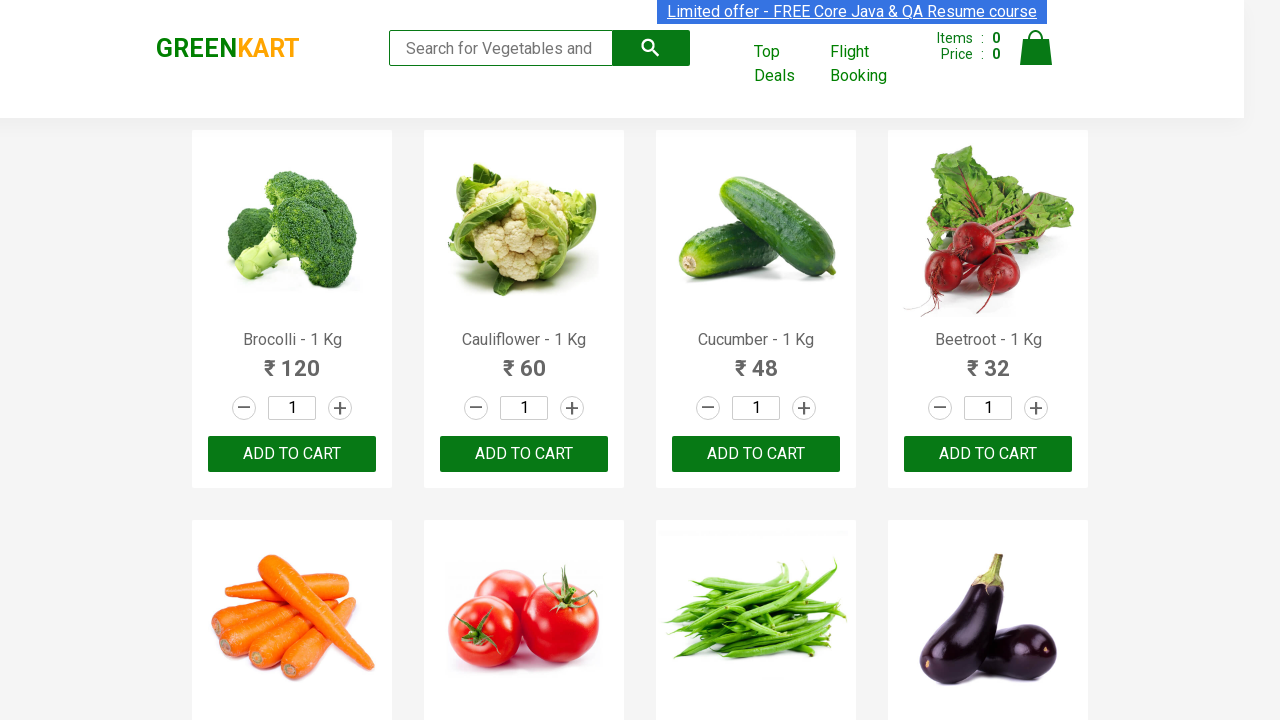

Retrieved product text: Brocolli - 1 Kg
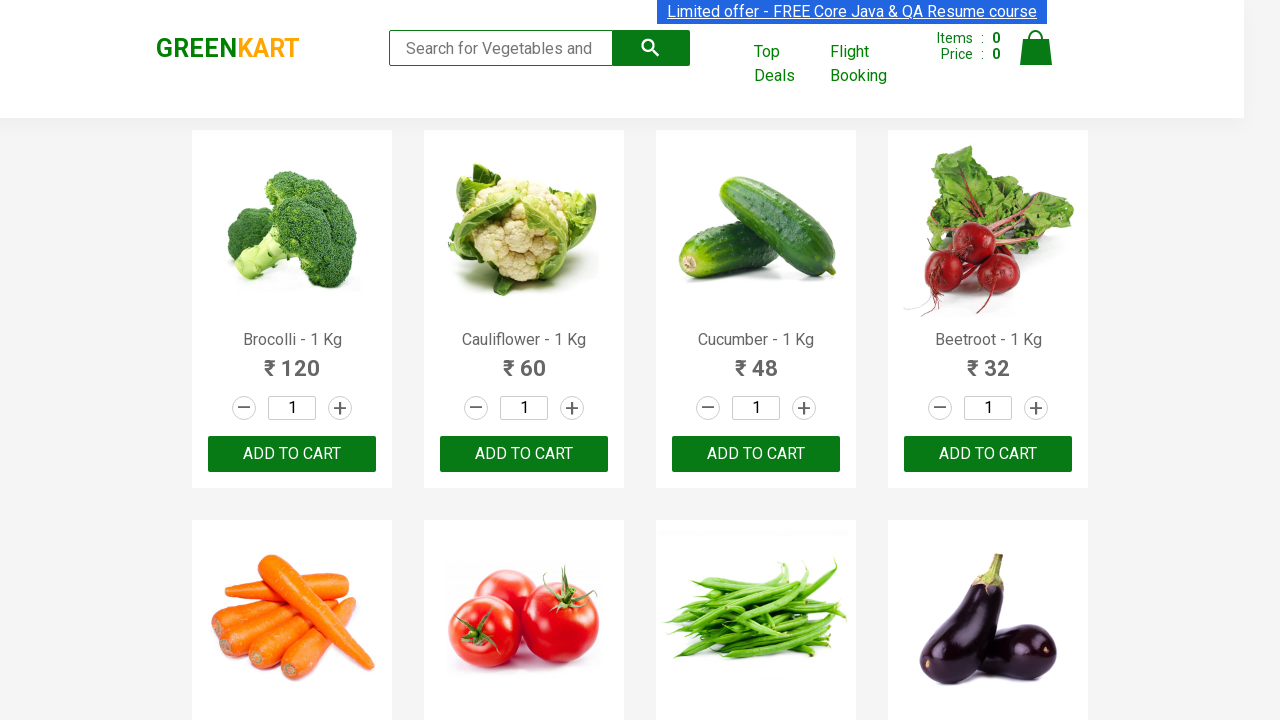

Parsed product name: Brocolli
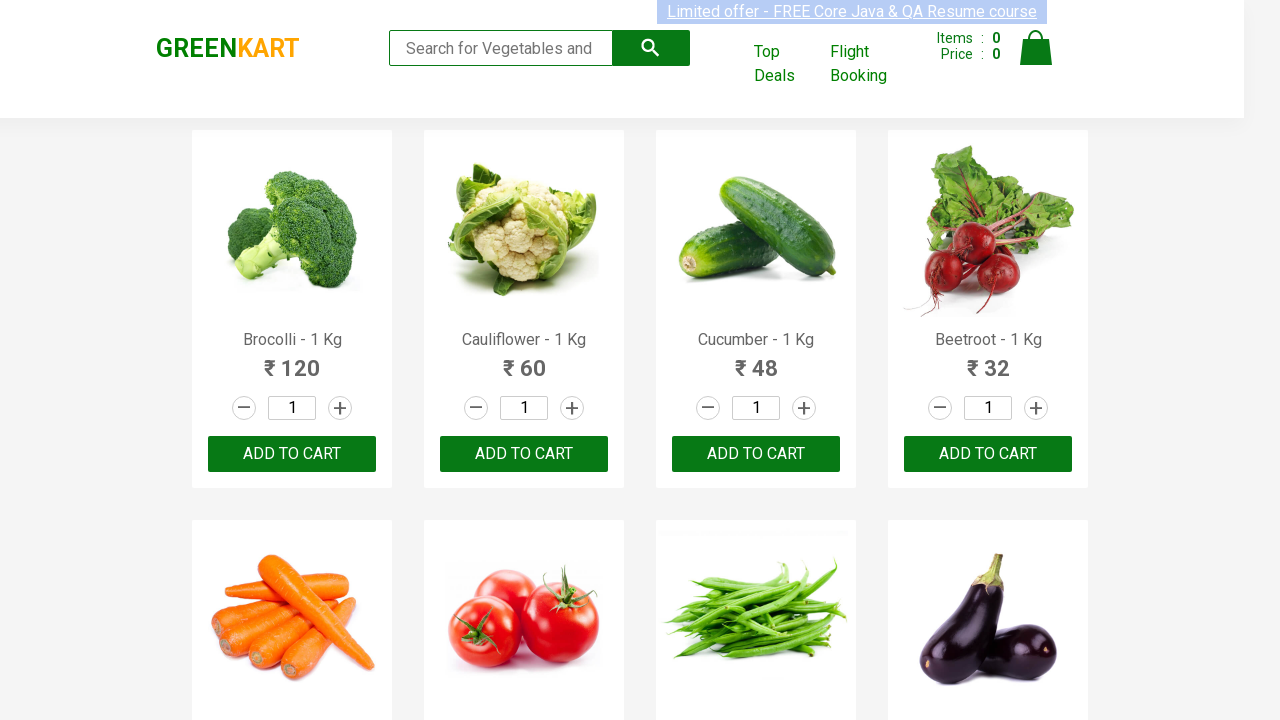

Found matching product: Brocolli (1 of 3)
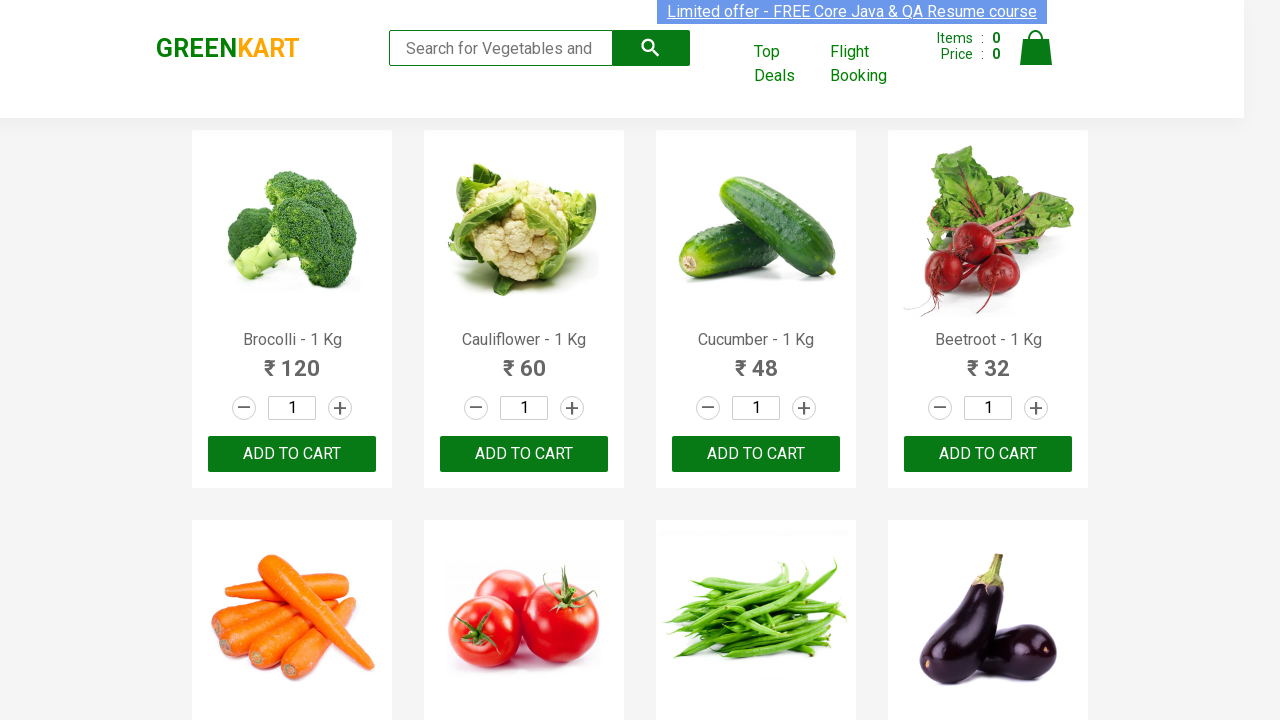

Clicked 'Add to cart' button for Brocolli at (292, 454) on xpath=//div[@class='product-action']/button >> nth=0
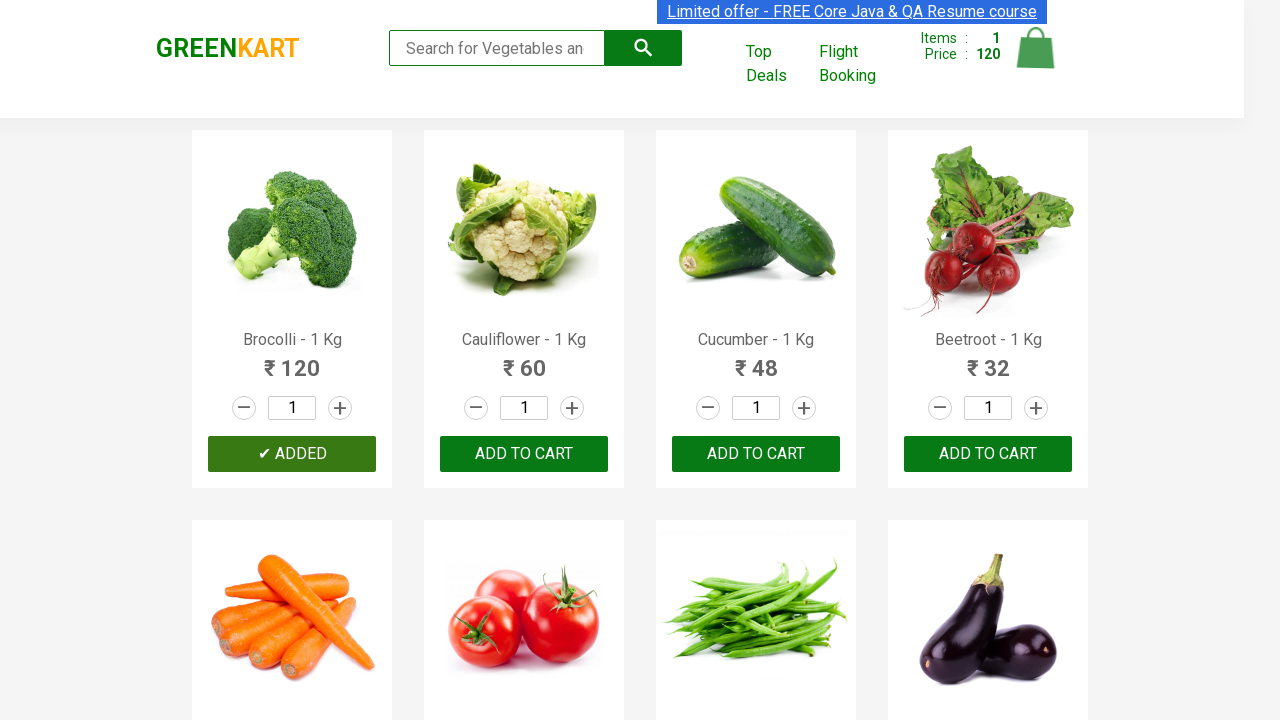

Retrieved product text: Cauliflower - 1 Kg
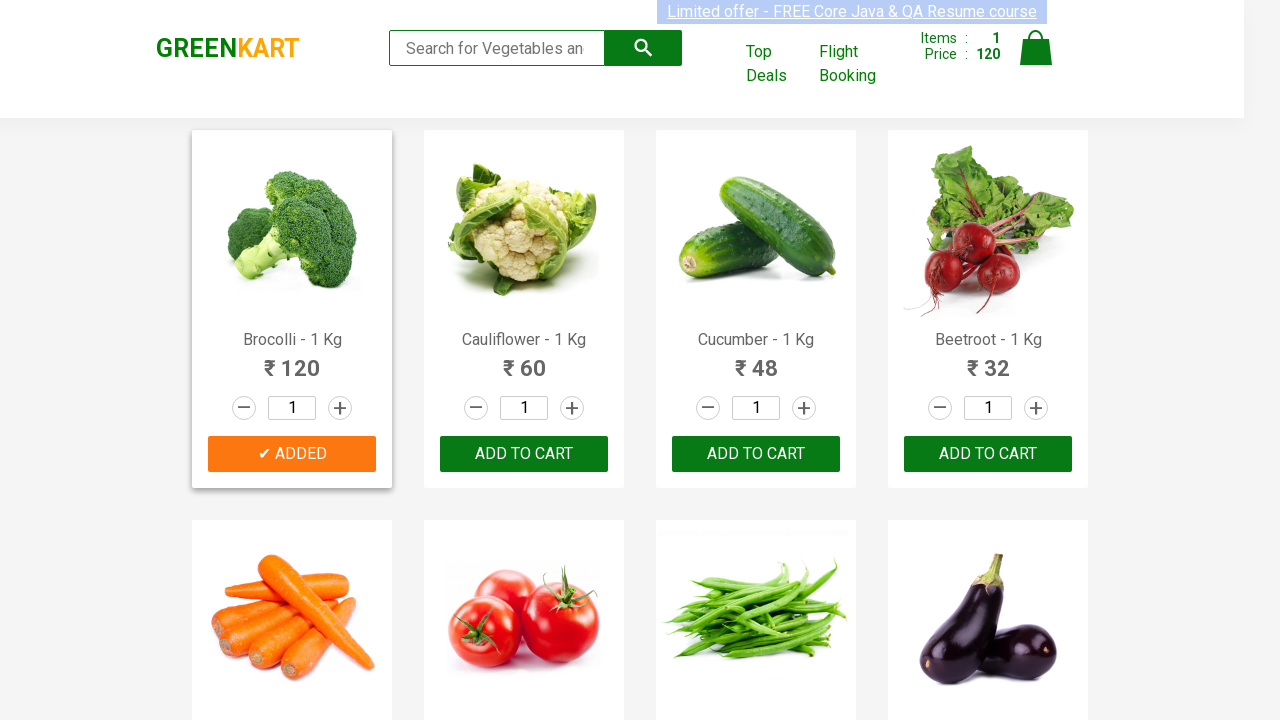

Parsed product name: Cauliflower
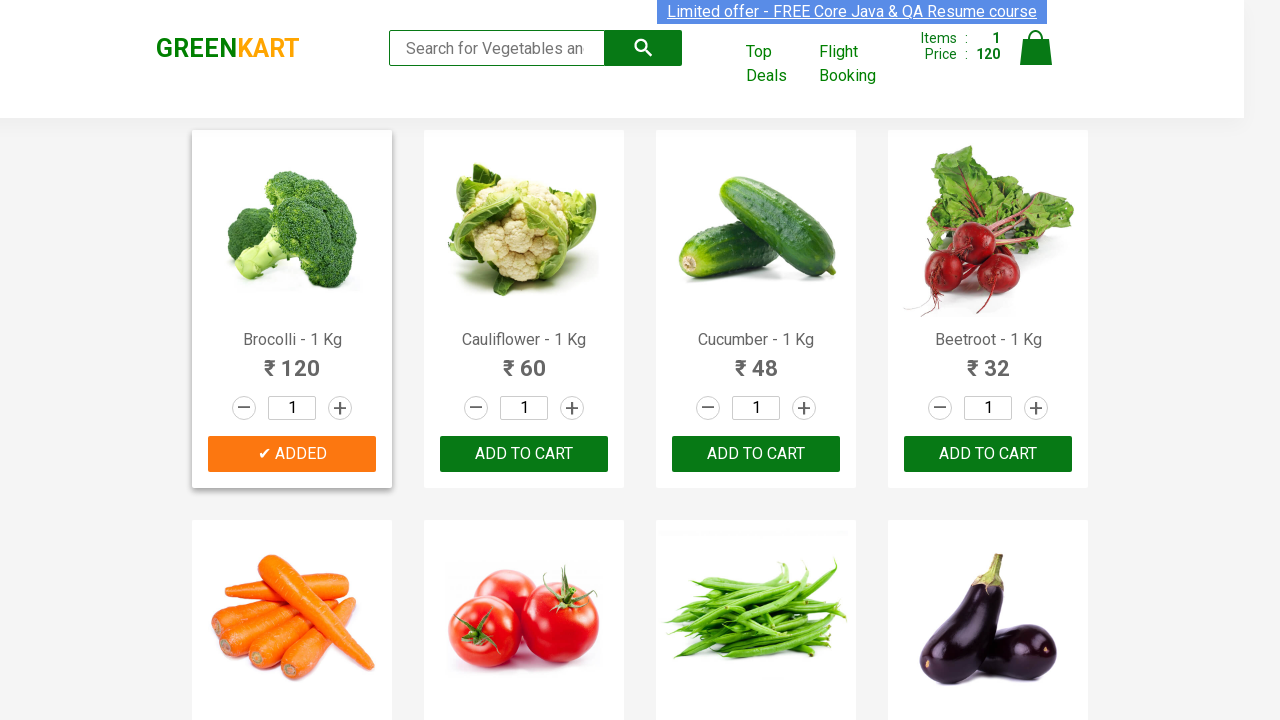

Retrieved product text: Cucumber - 1 Kg
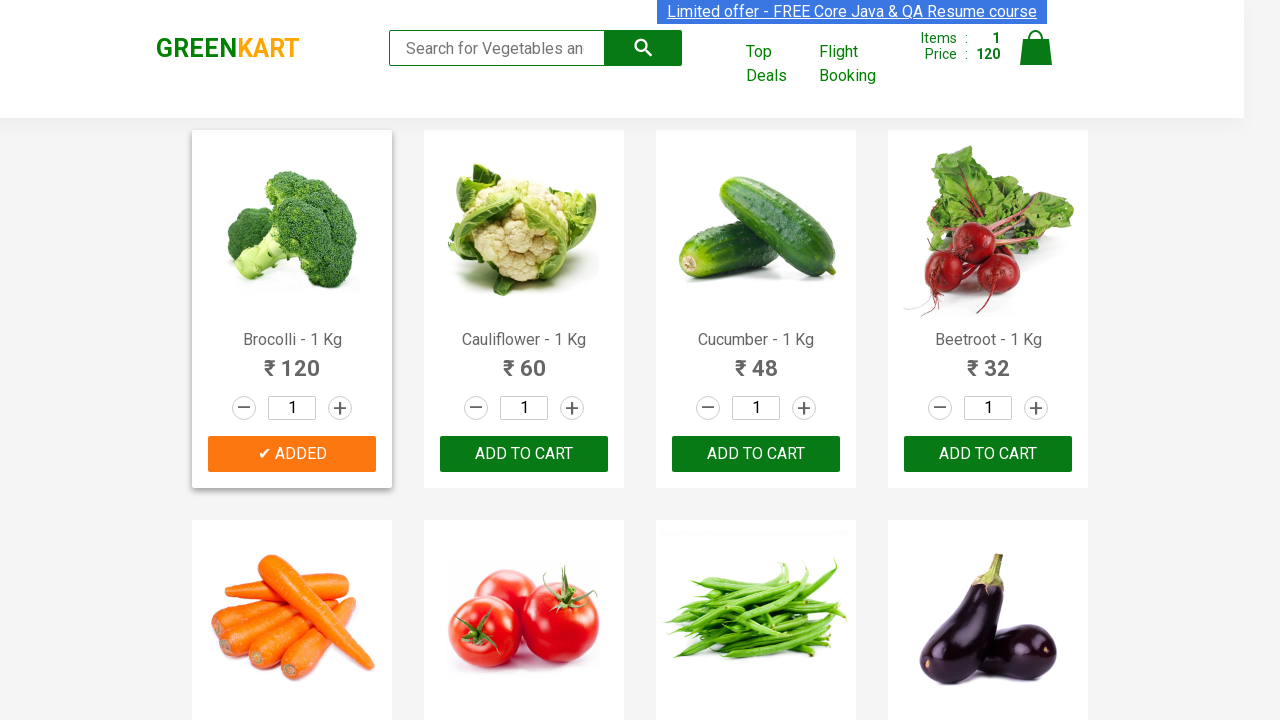

Parsed product name: Cucumber
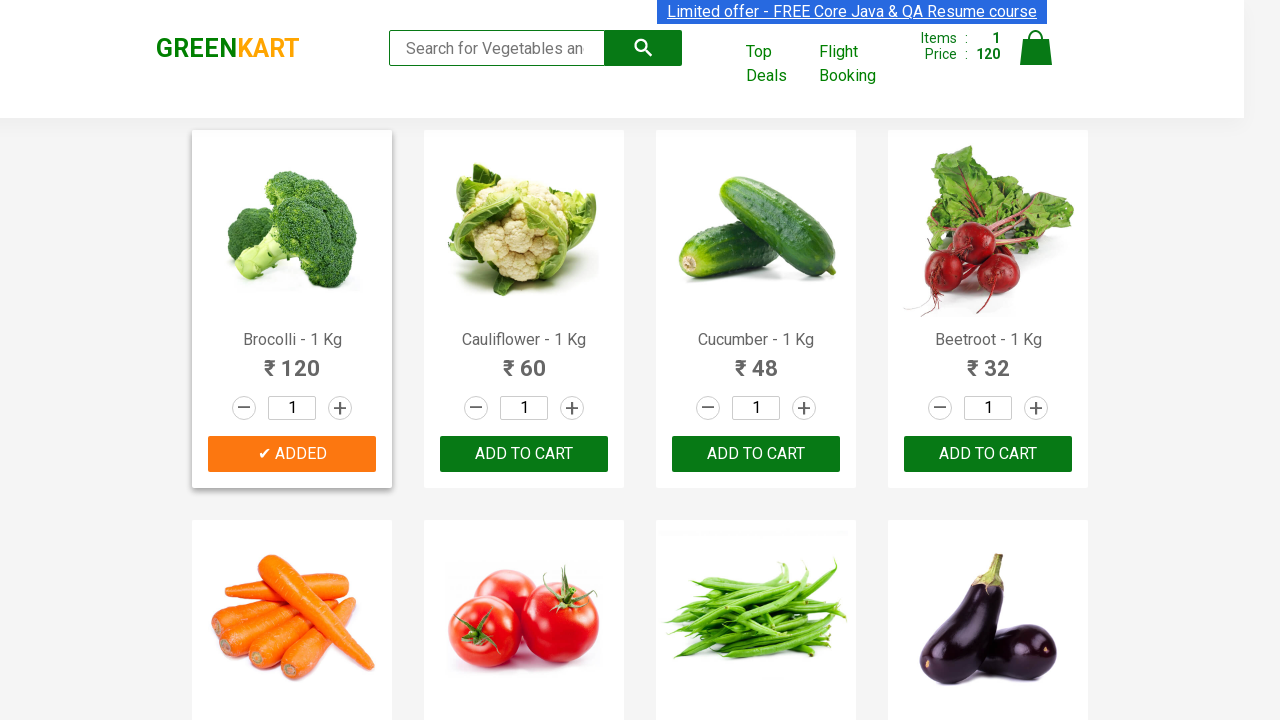

Found matching product: Cucumber (2 of 3)
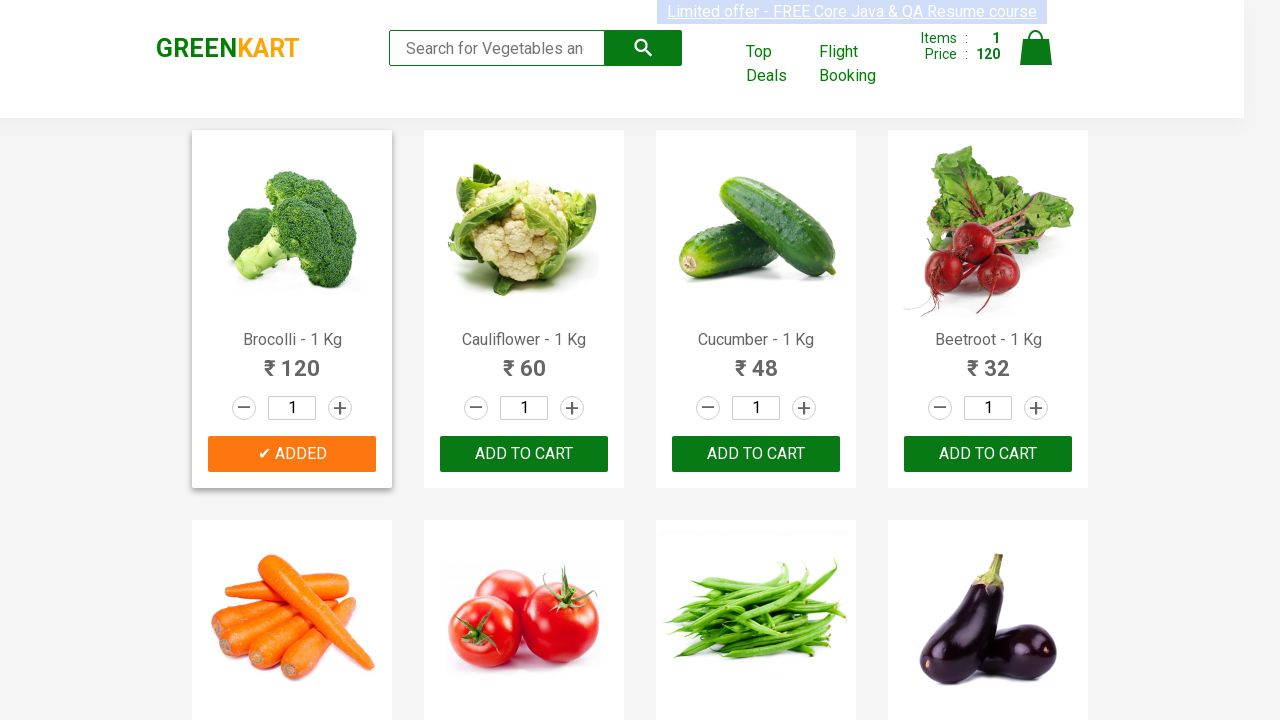

Clicked 'Add to cart' button for Cucumber at (756, 454) on xpath=//div[@class='product-action']/button >> nth=2
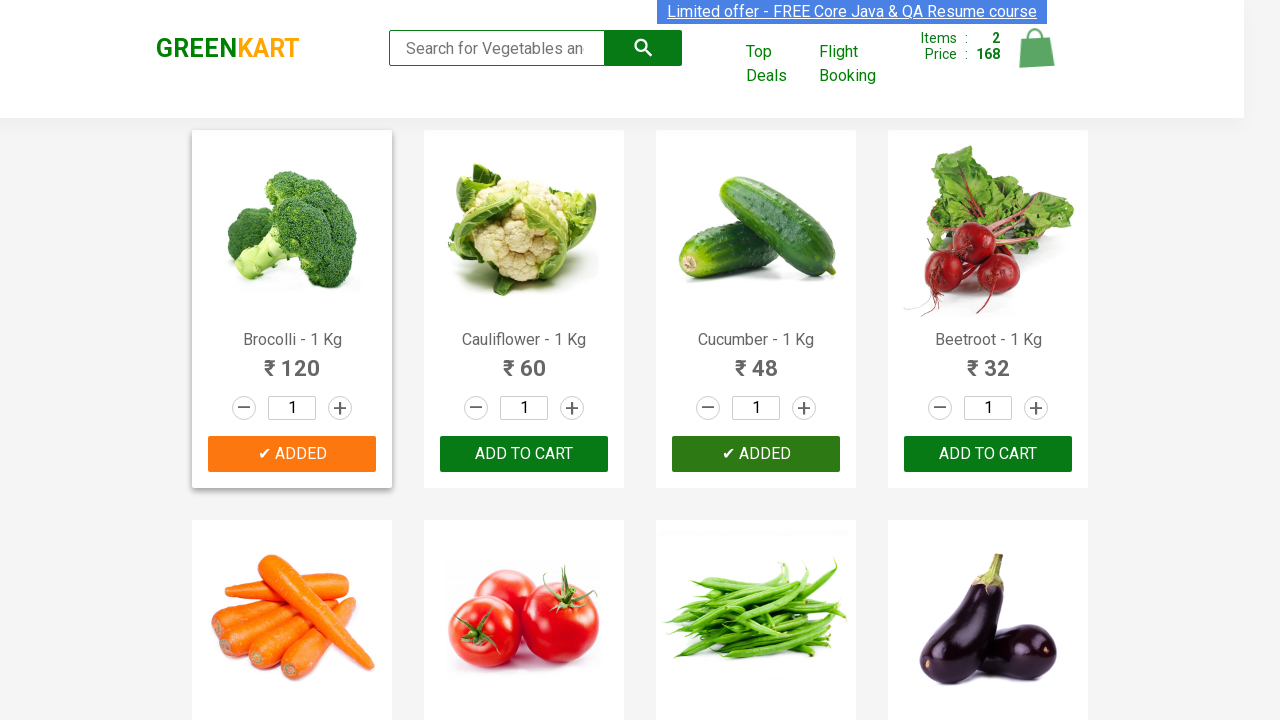

Retrieved product text: Beetroot - 1 Kg
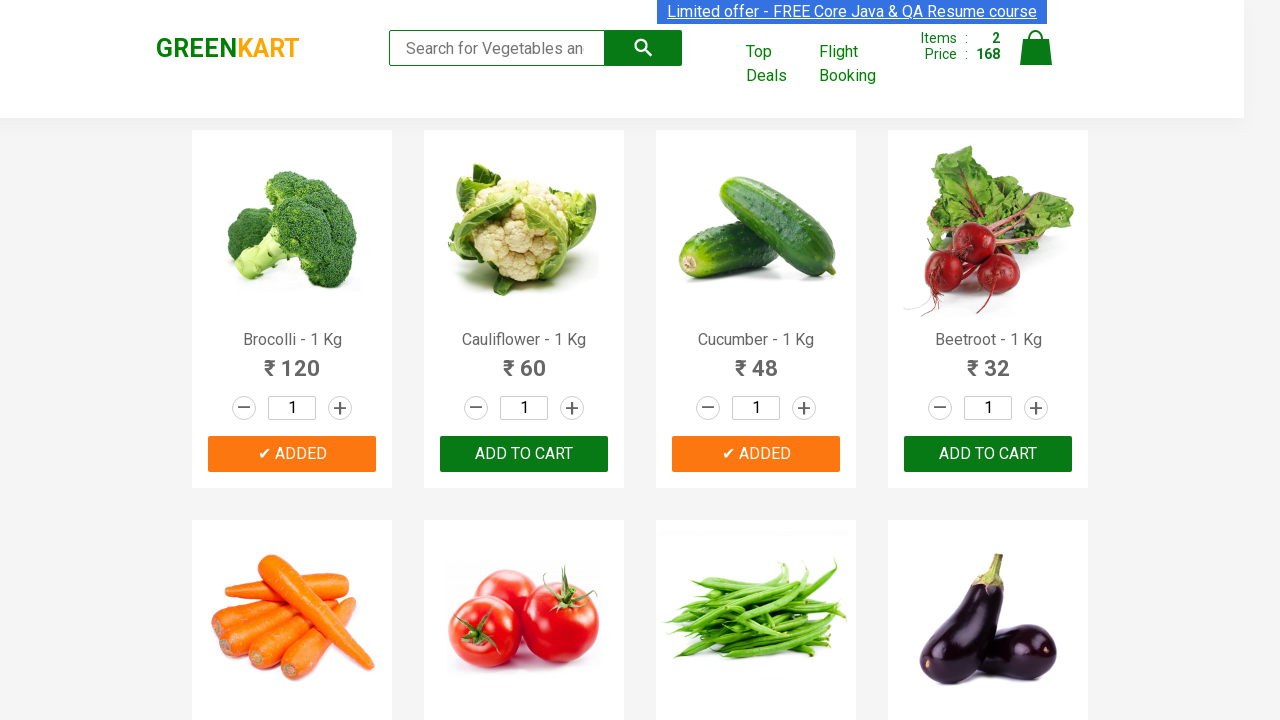

Parsed product name: Beetroot
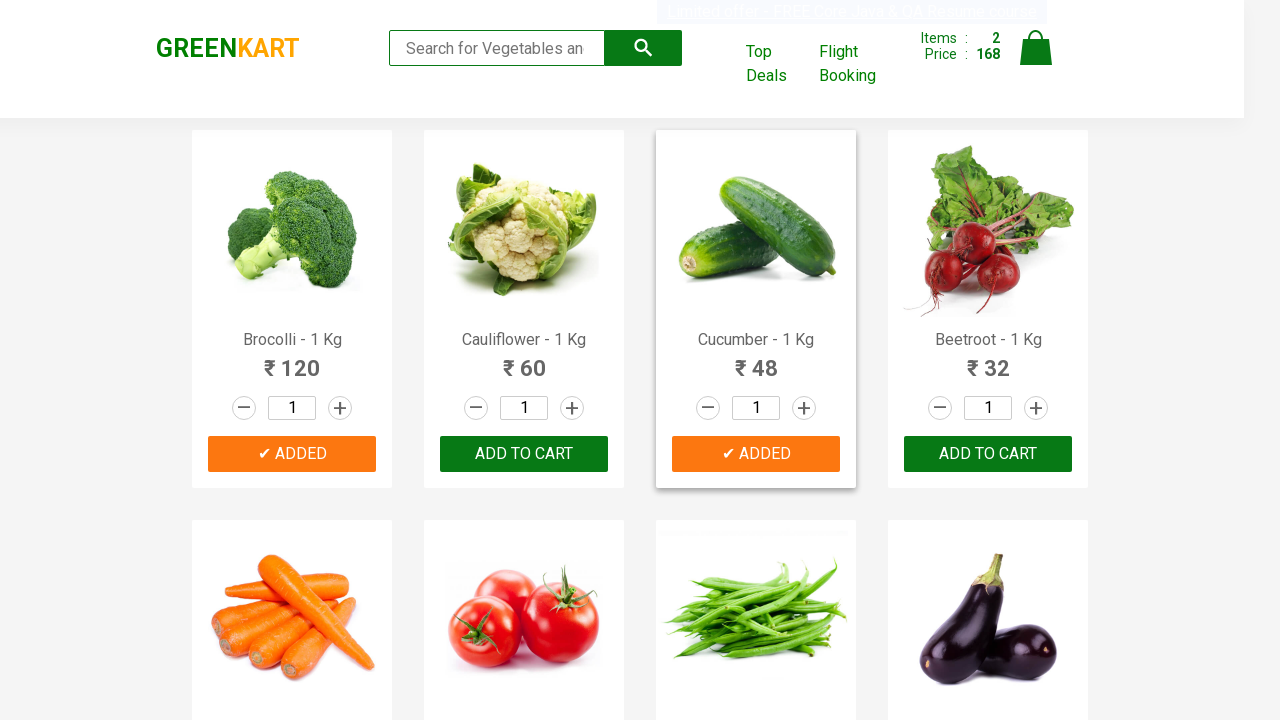

Found matching product: Beetroot (3 of 3)
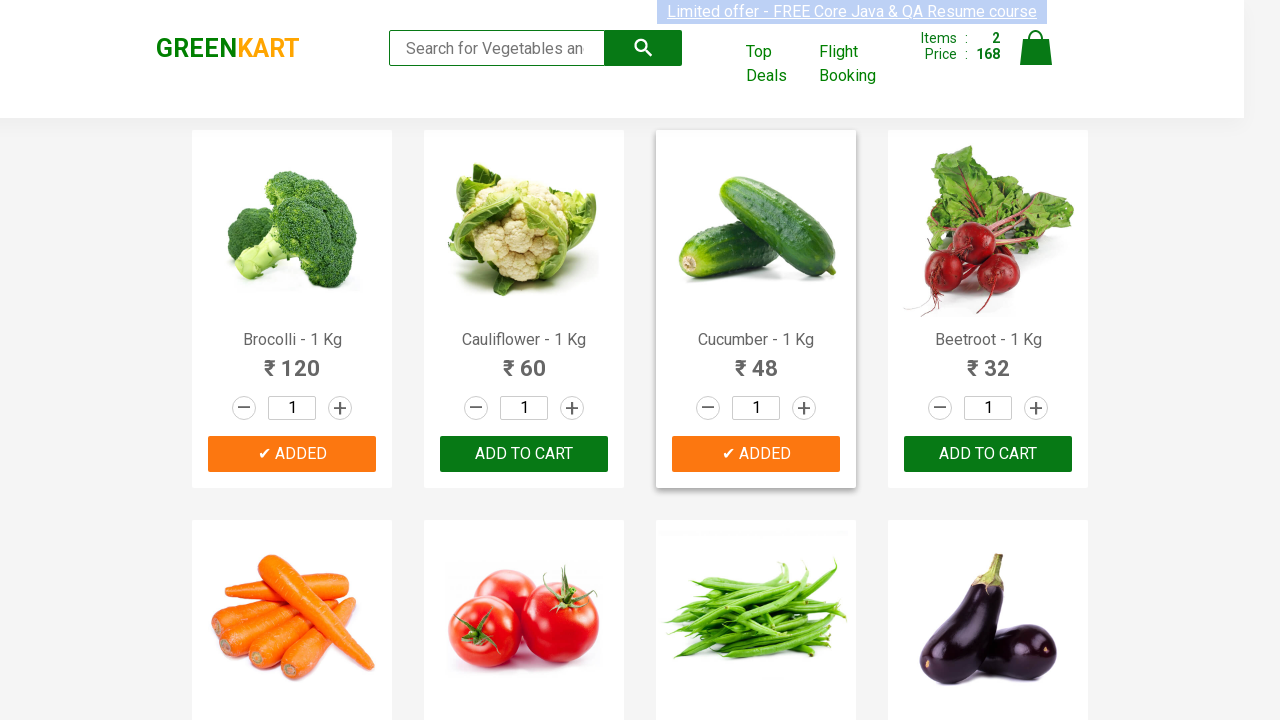

Clicked 'Add to cart' button for Beetroot at (988, 454) on xpath=//div[@class='product-action']/button >> nth=3
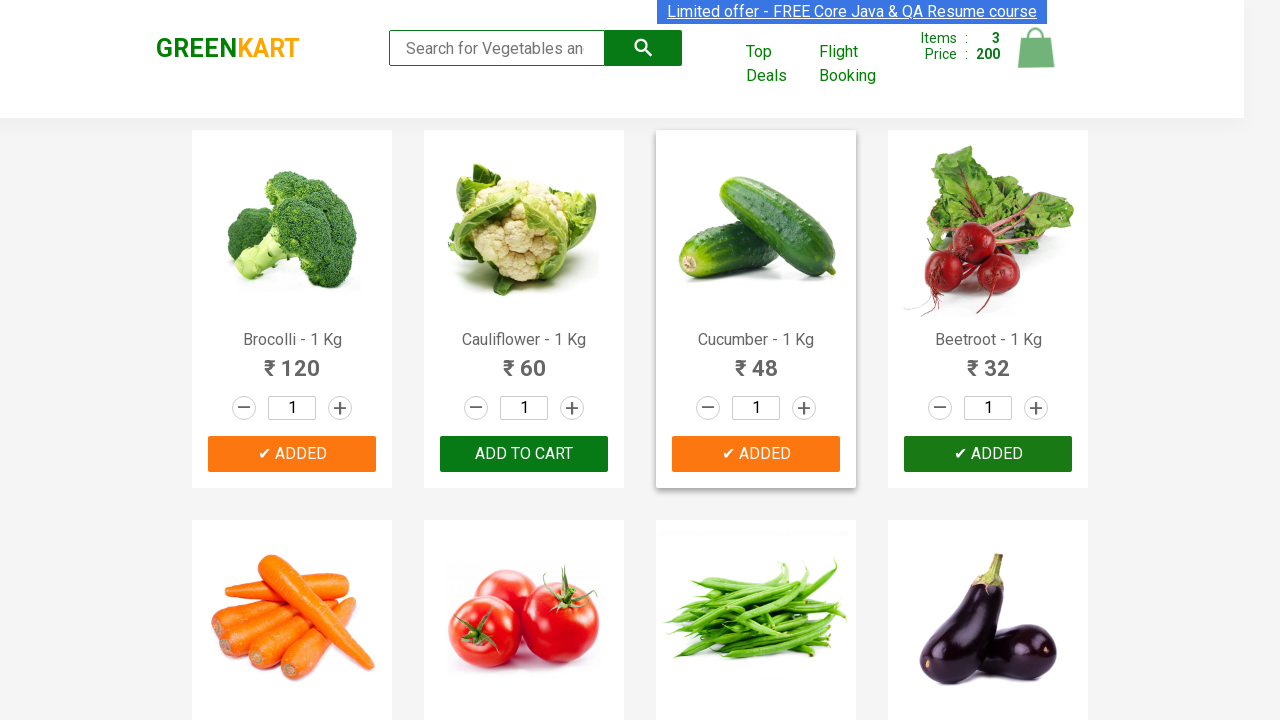

All required items have been added to cart
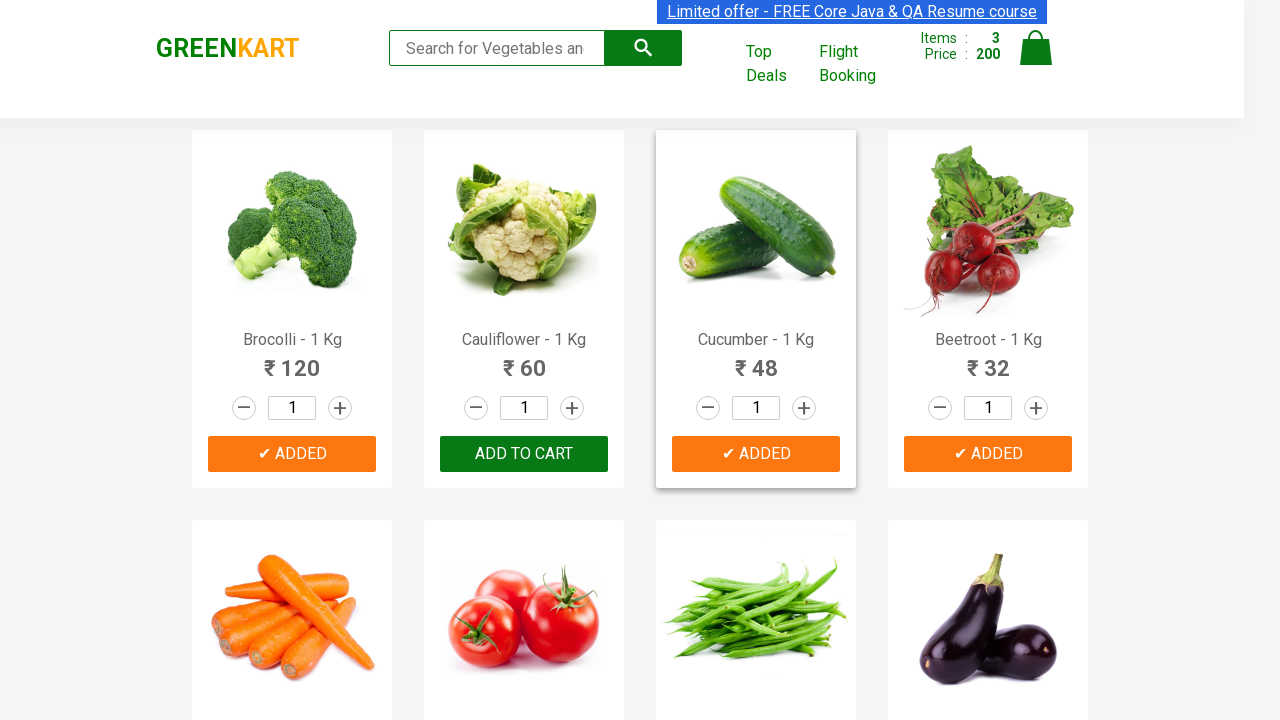

Waited 1 second to ensure all items were added to cart
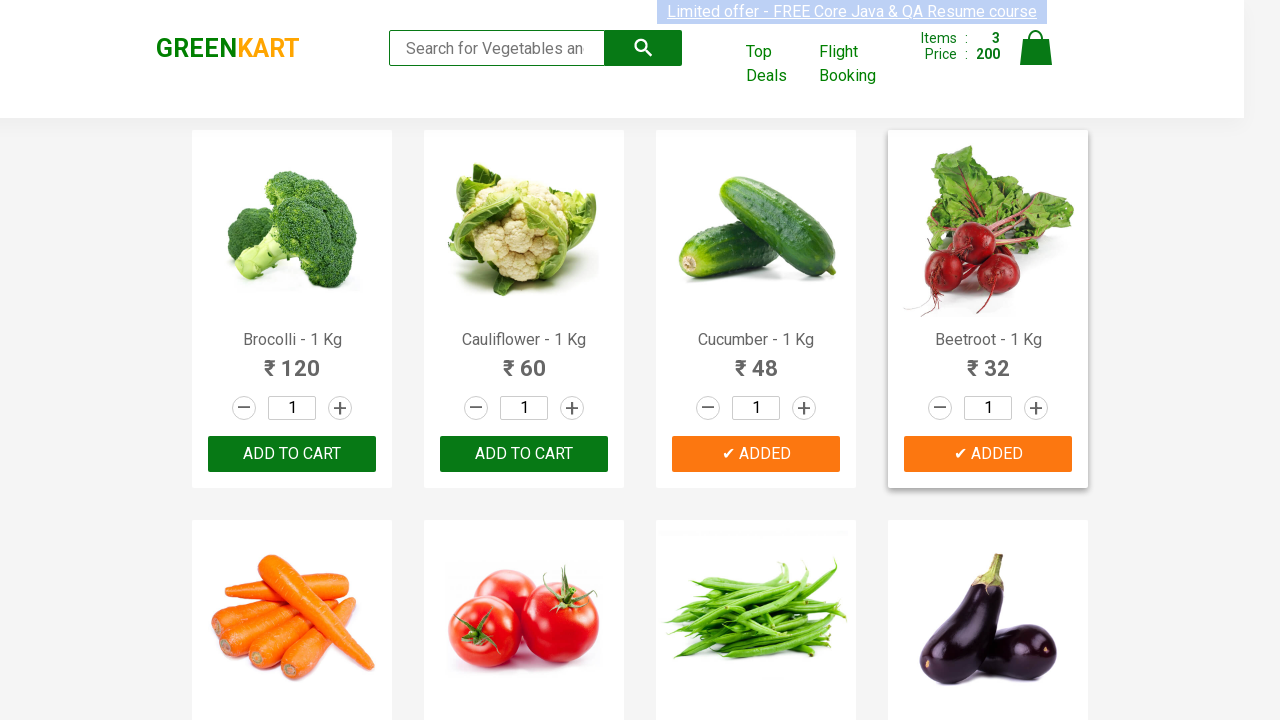

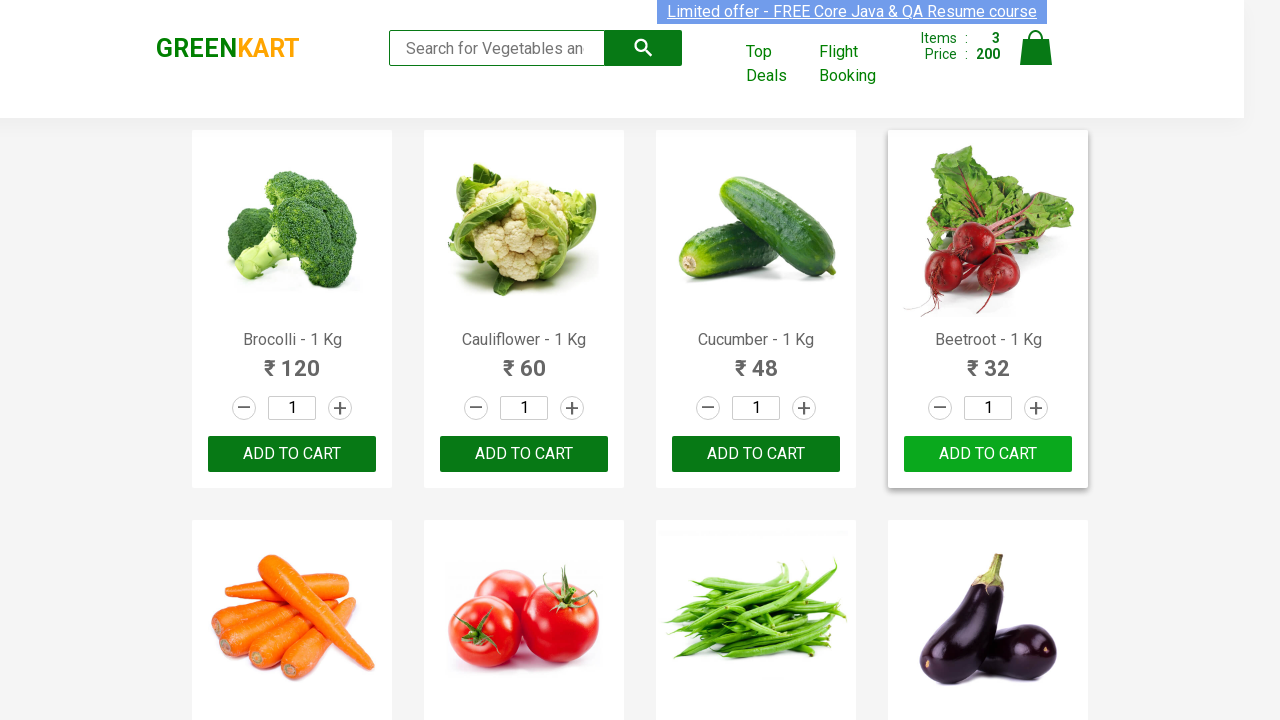